Tests random multi-selection by holding Control key and clicking on specific non-contiguous items.

Starting URL: https://automationfc.github.io/jquery-selectable/

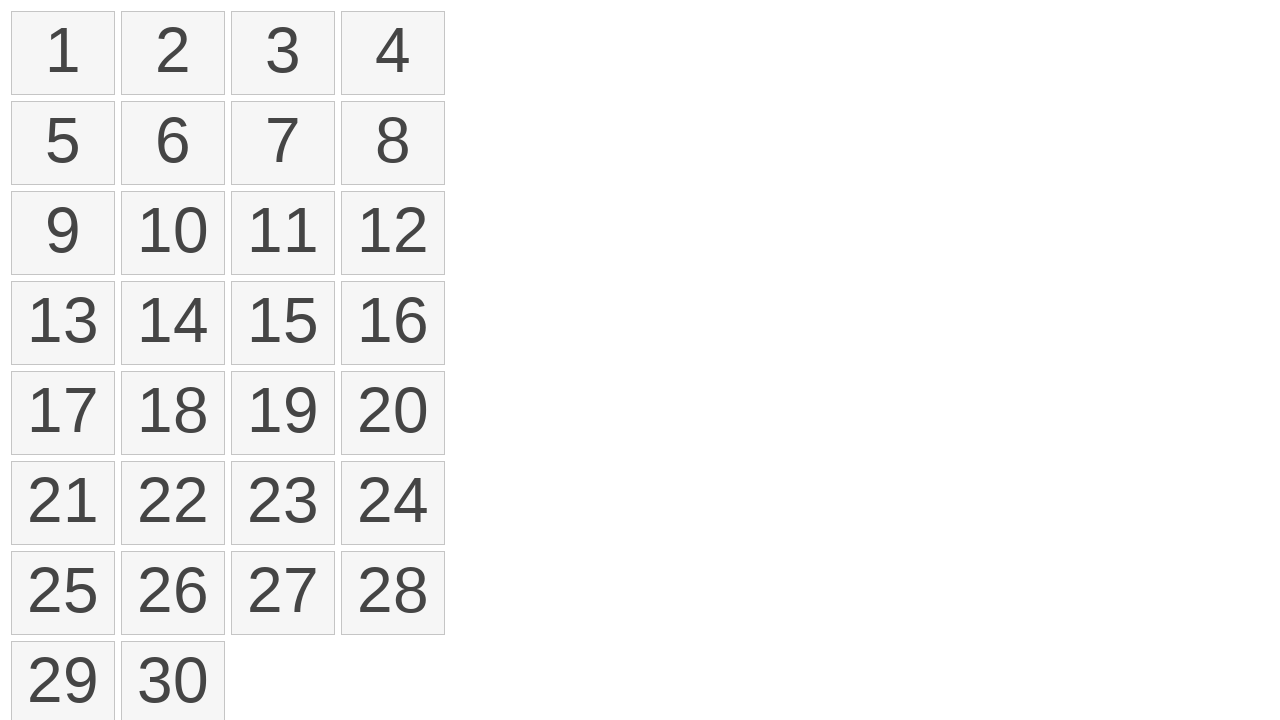

Located all selectable items in the list
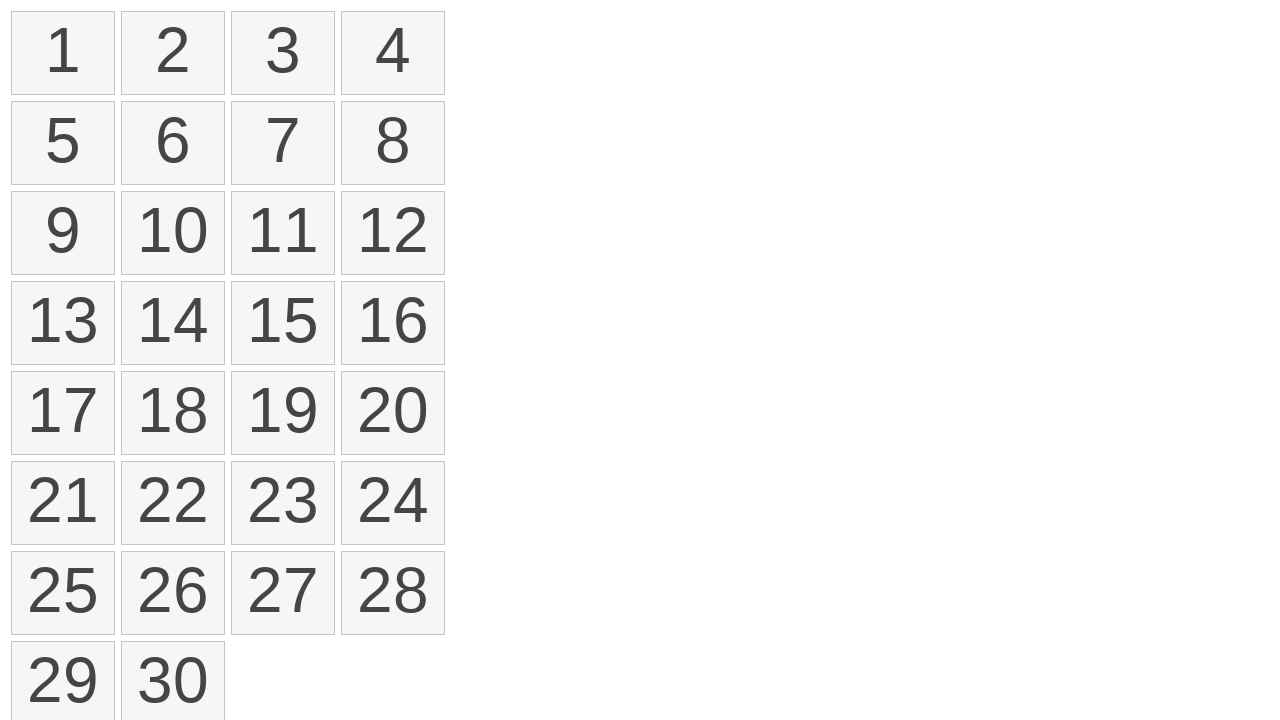

Pressed Control key down to enable multi-selection
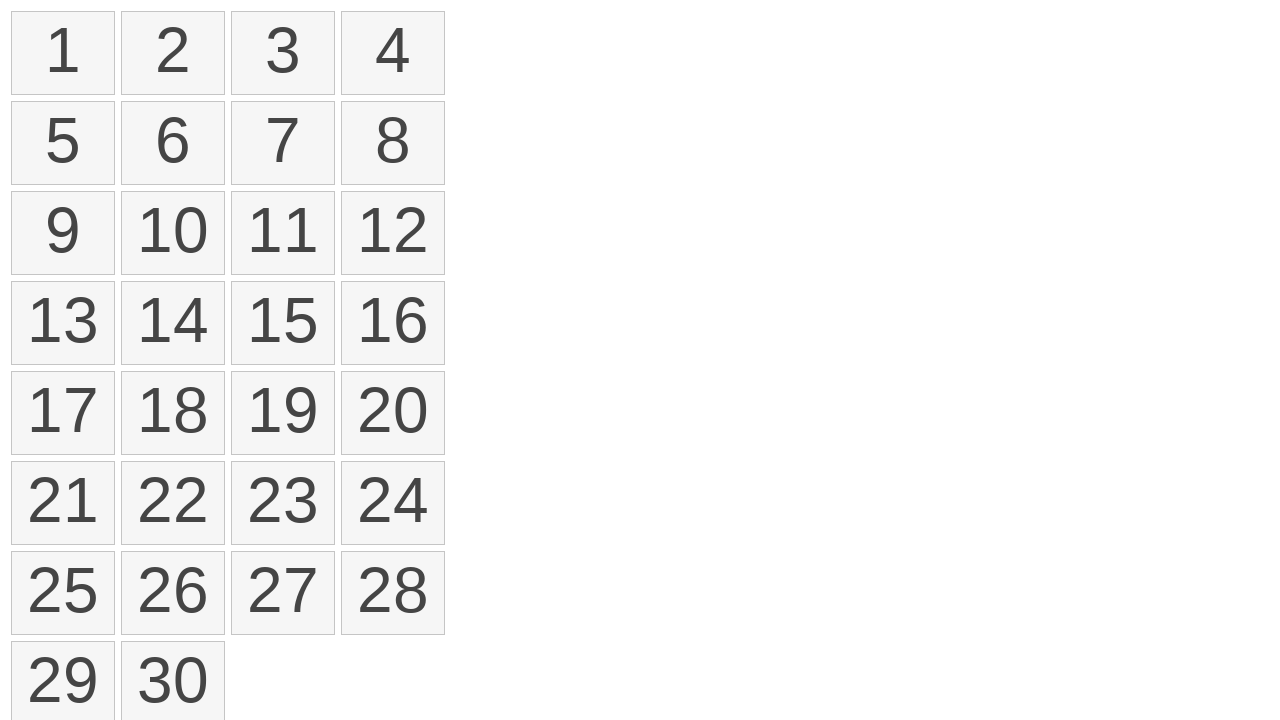

Clicked on item 2 (index 1) while holding Control at (173, 53) on ol#selectable li >> nth=1
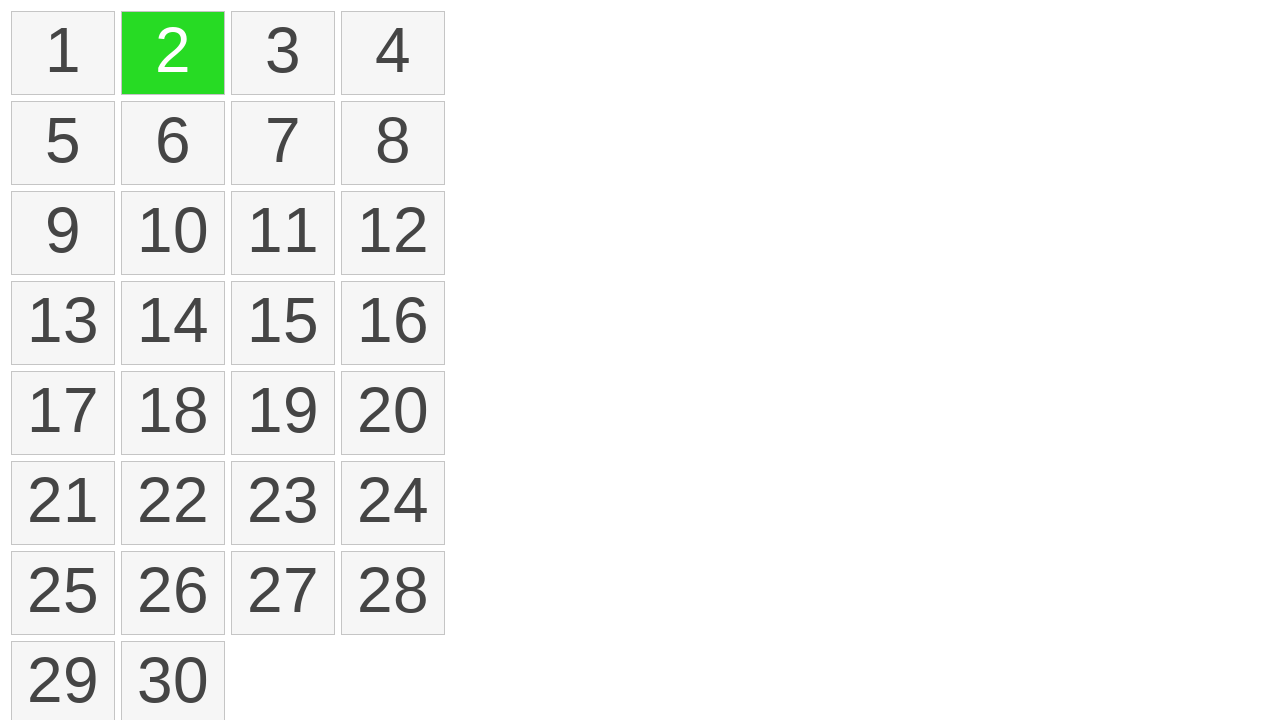

Clicked on item 4 (index 3) while holding Control at (393, 53) on ol#selectable li >> nth=3
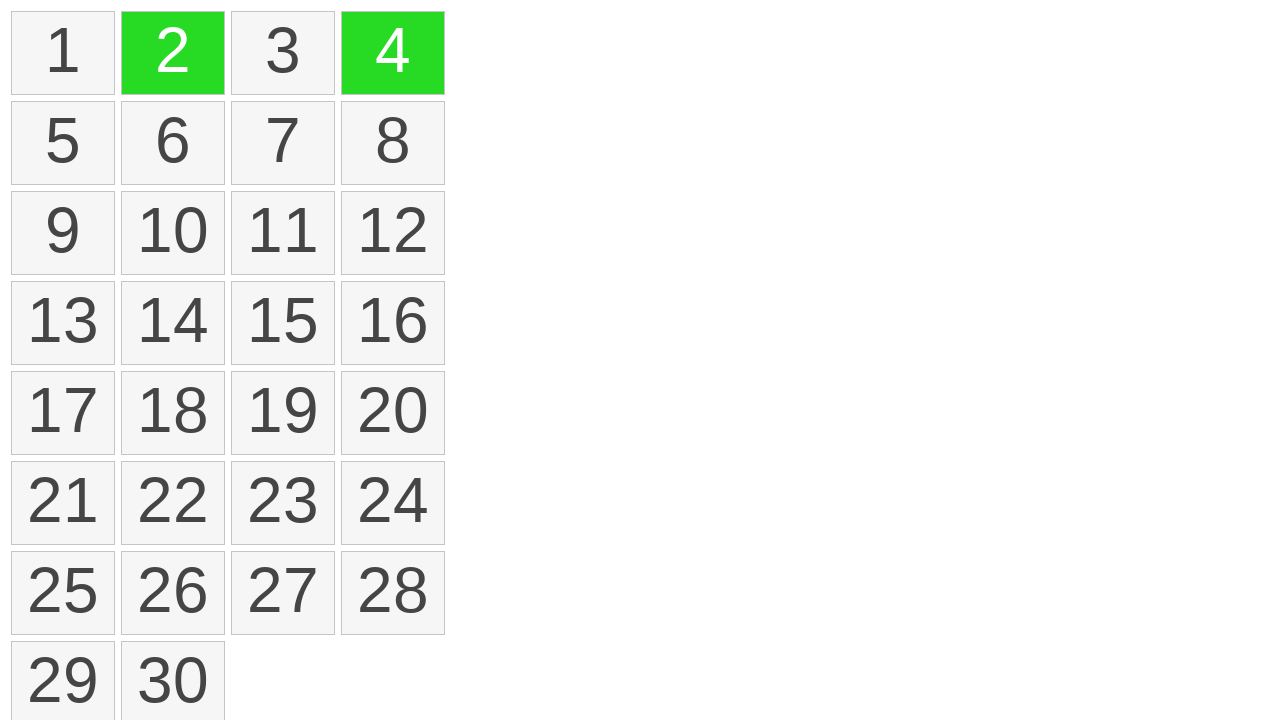

Clicked on item 5 (index 4) while holding Control at (63, 143) on ol#selectable li >> nth=4
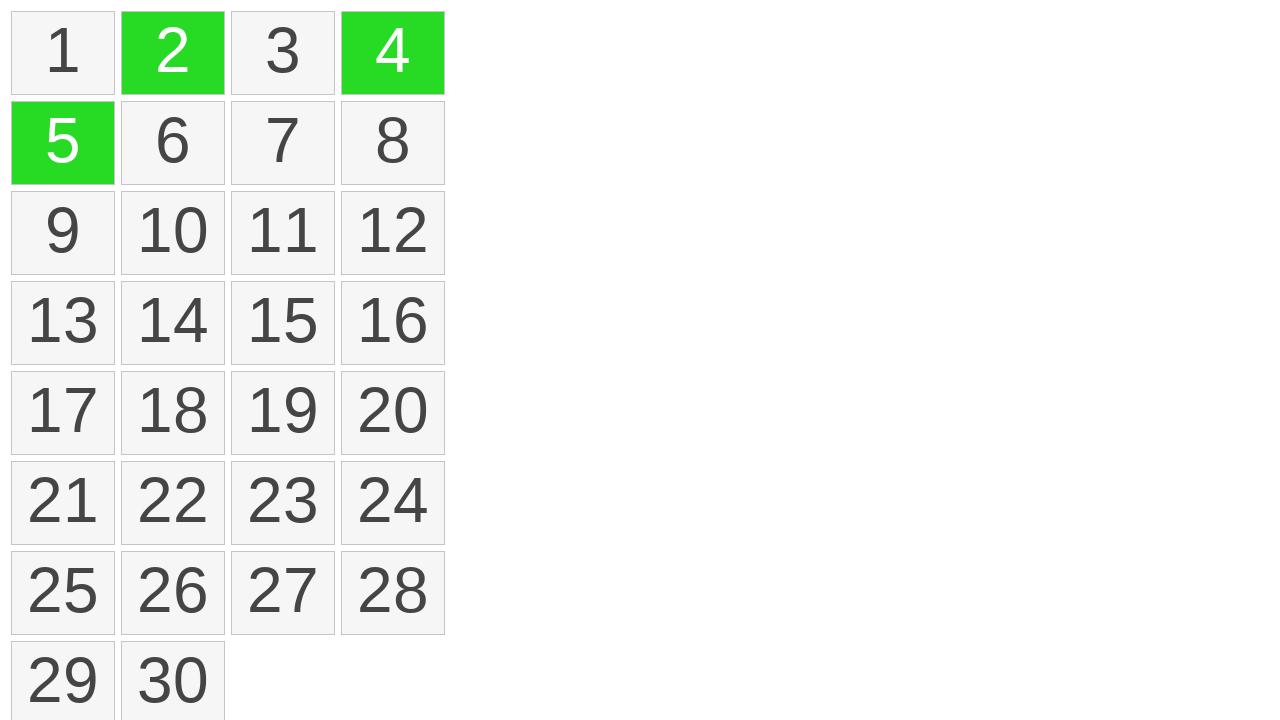

Released Control key
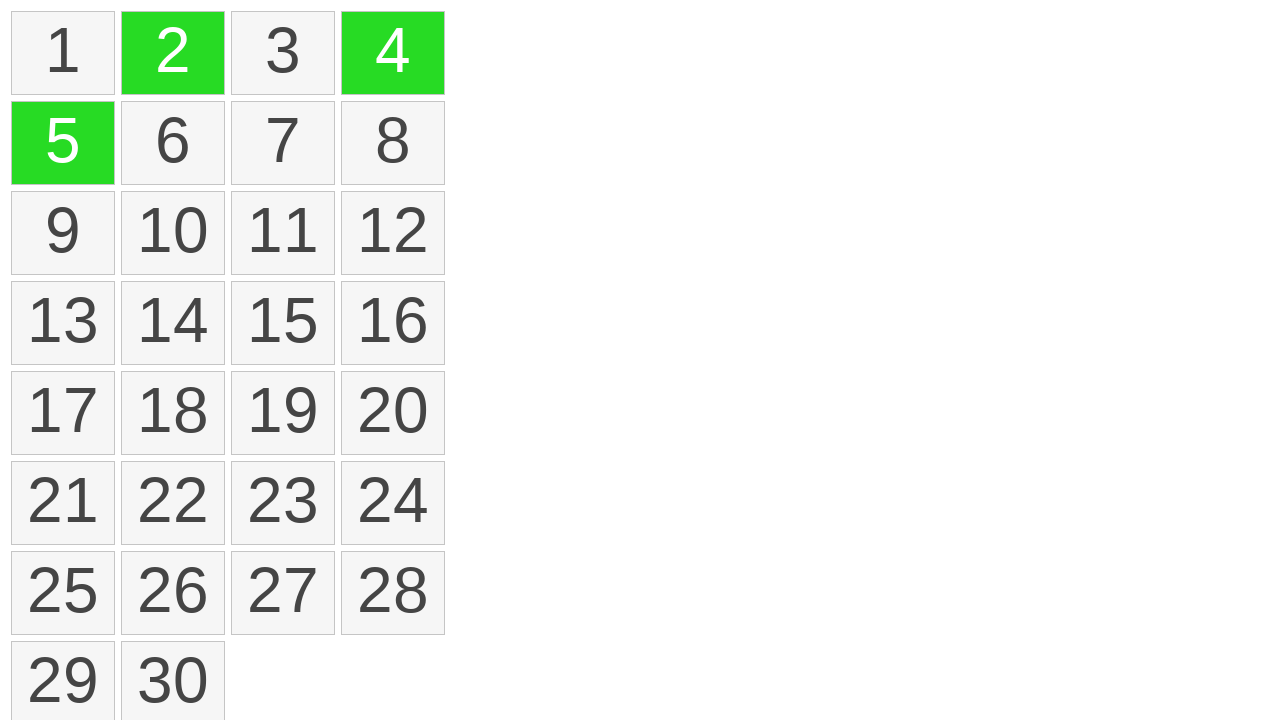

Located all selected items
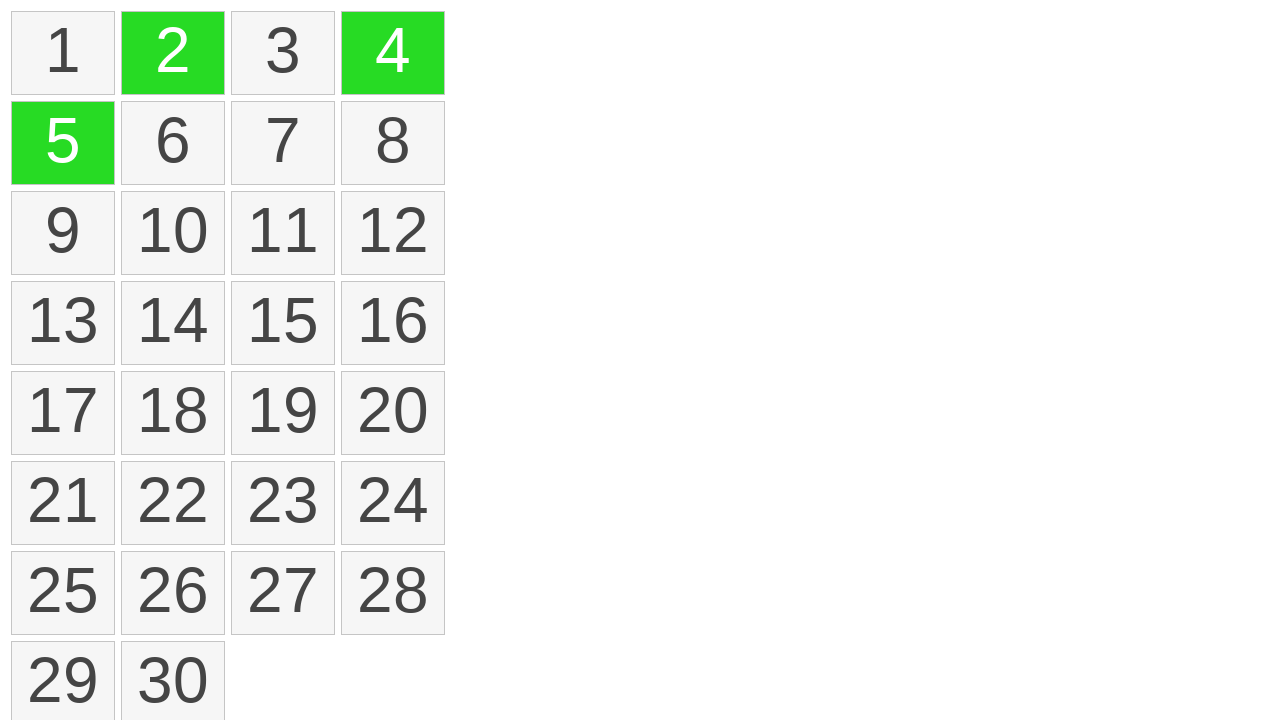

Waited 500ms for UI to stabilize
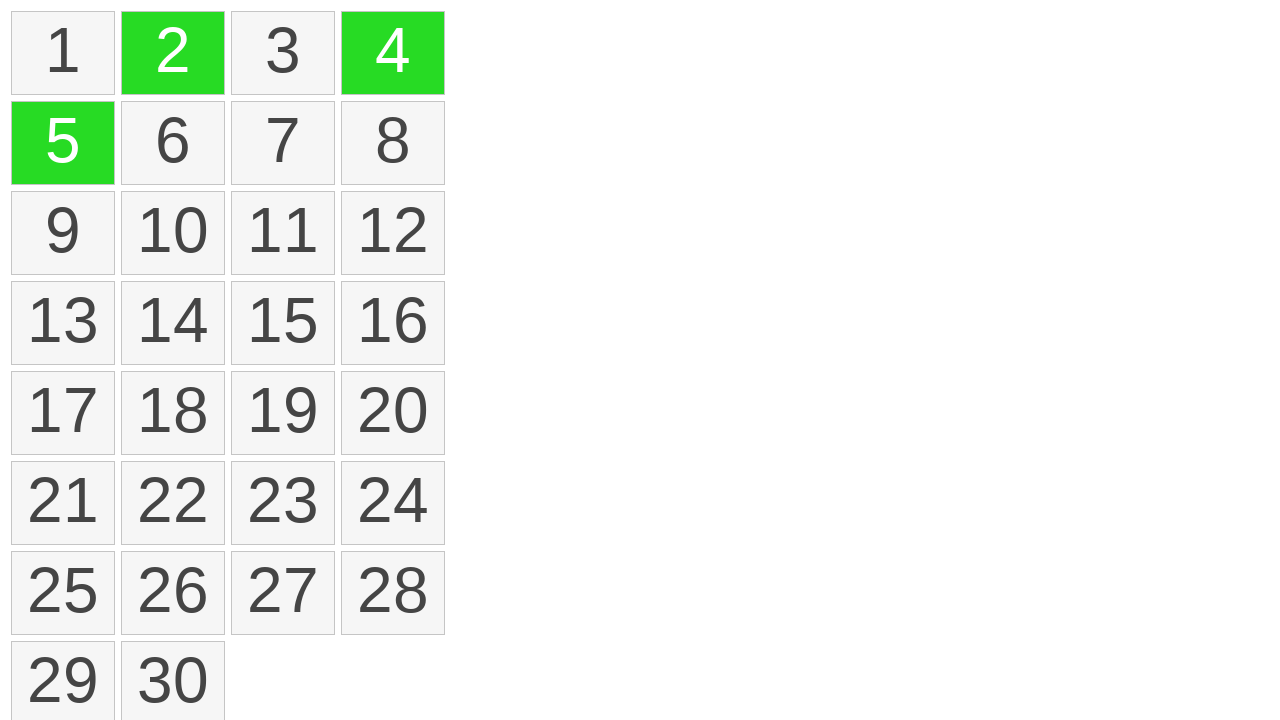

Verified that exactly 3 items are selected
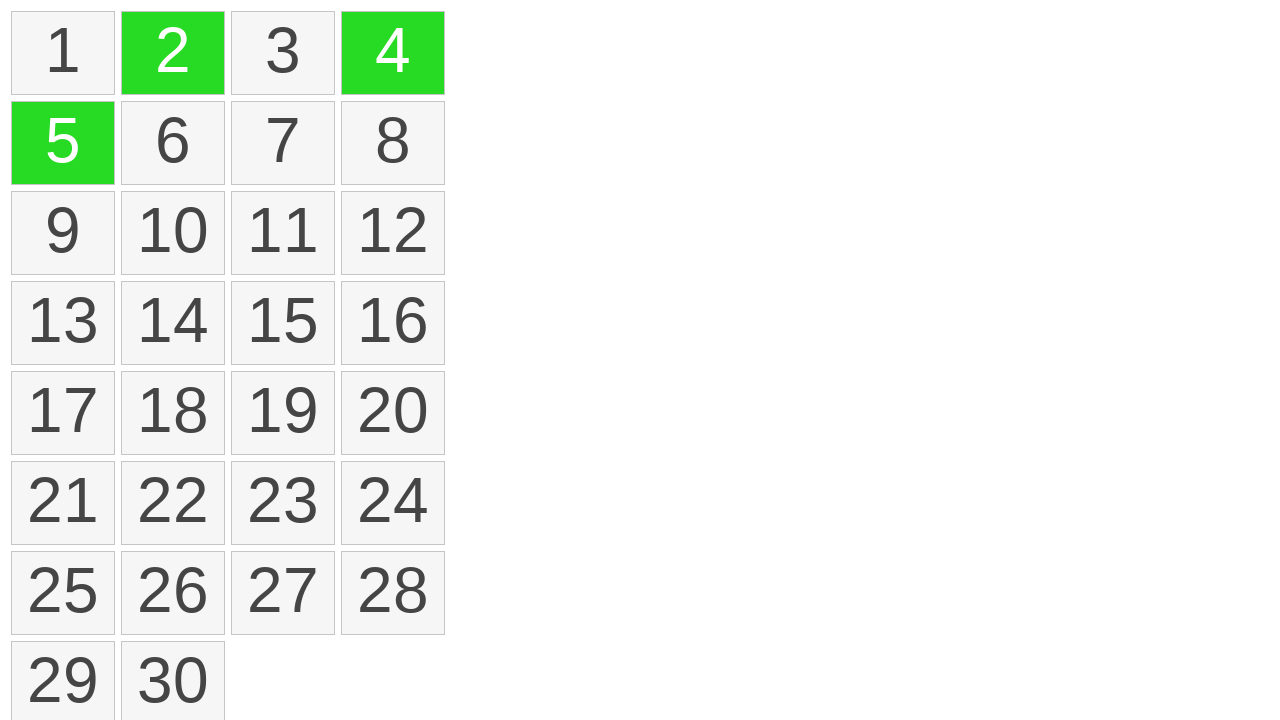

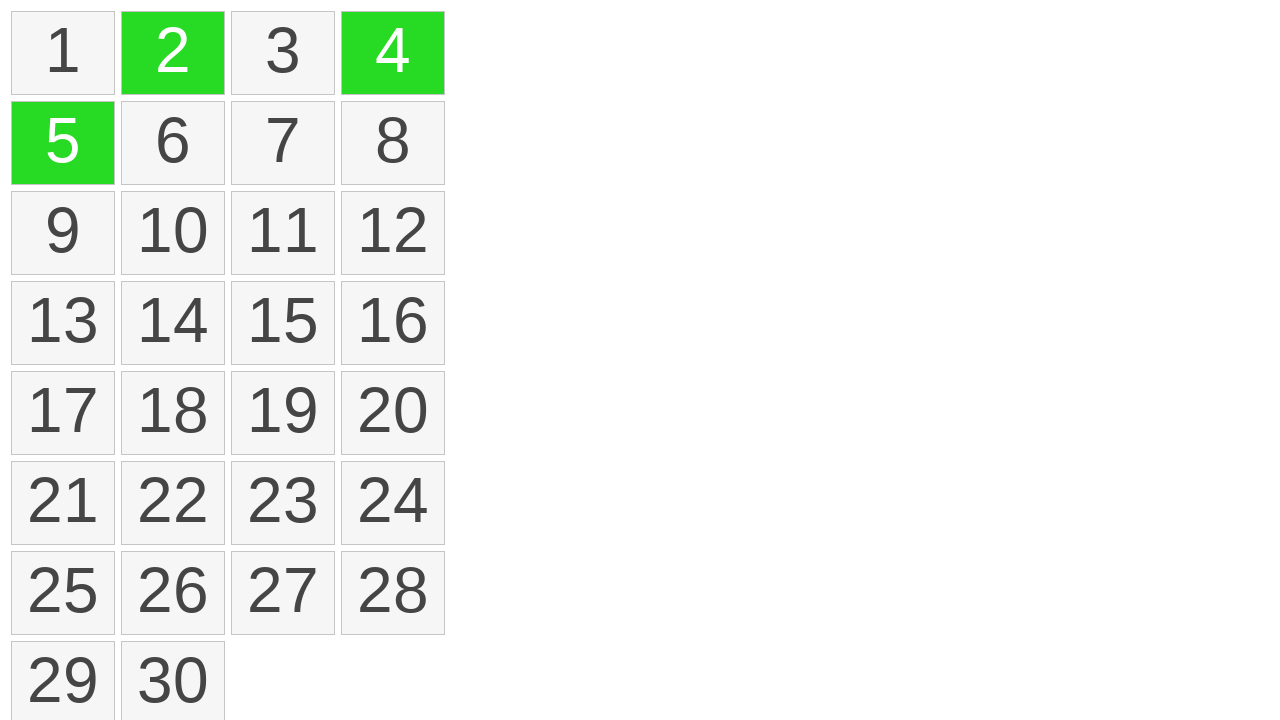